Tests dynamic loading functionality where an element is hidden on the page and revealed after clicking Start button. Clicks start, waits for the hidden element to become visible, and verifies it displays.

Starting URL: http://the-internet.herokuapp.com/dynamic_loading/1

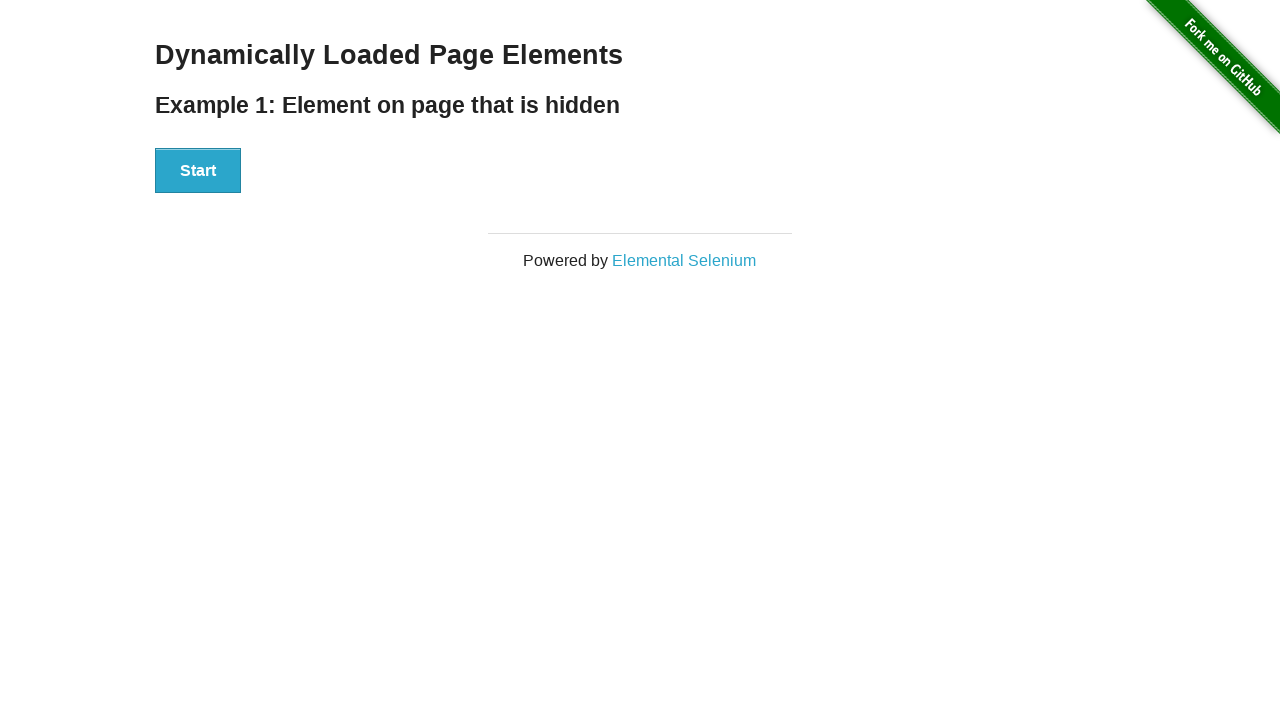

Clicked Start button to initiate dynamic loading at (198, 171) on #start button
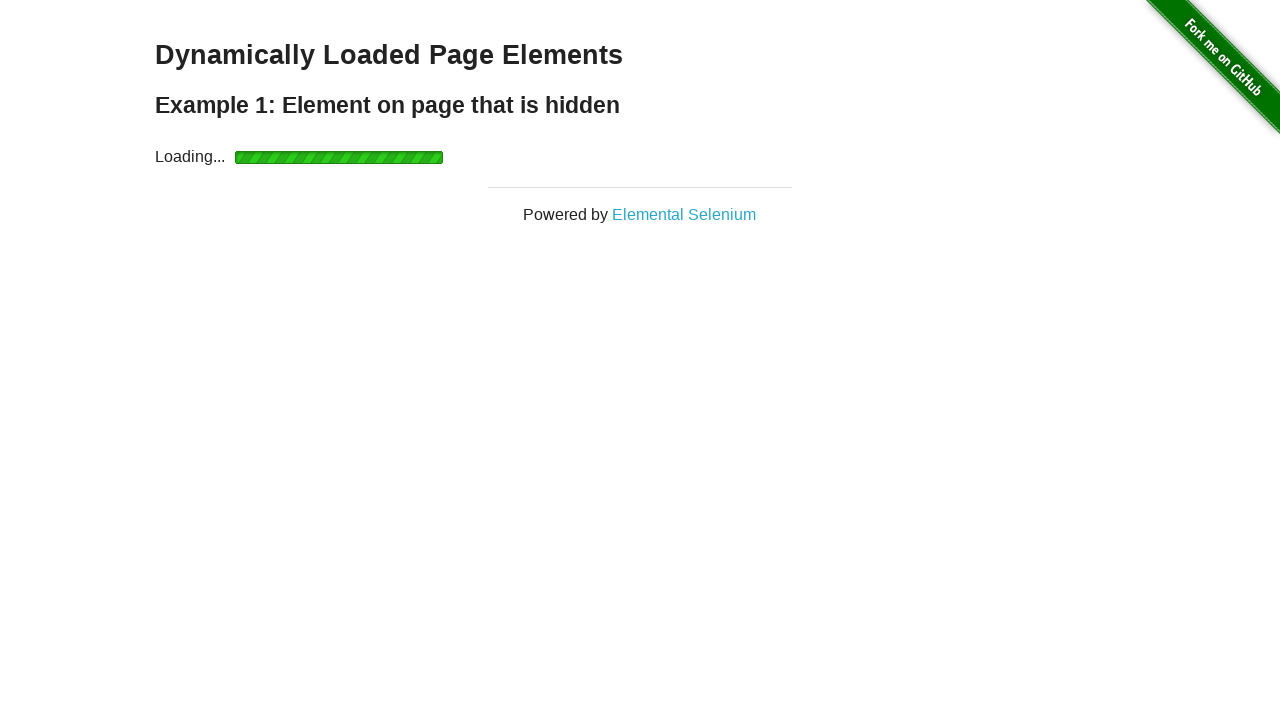

Waited for hidden element to become visible
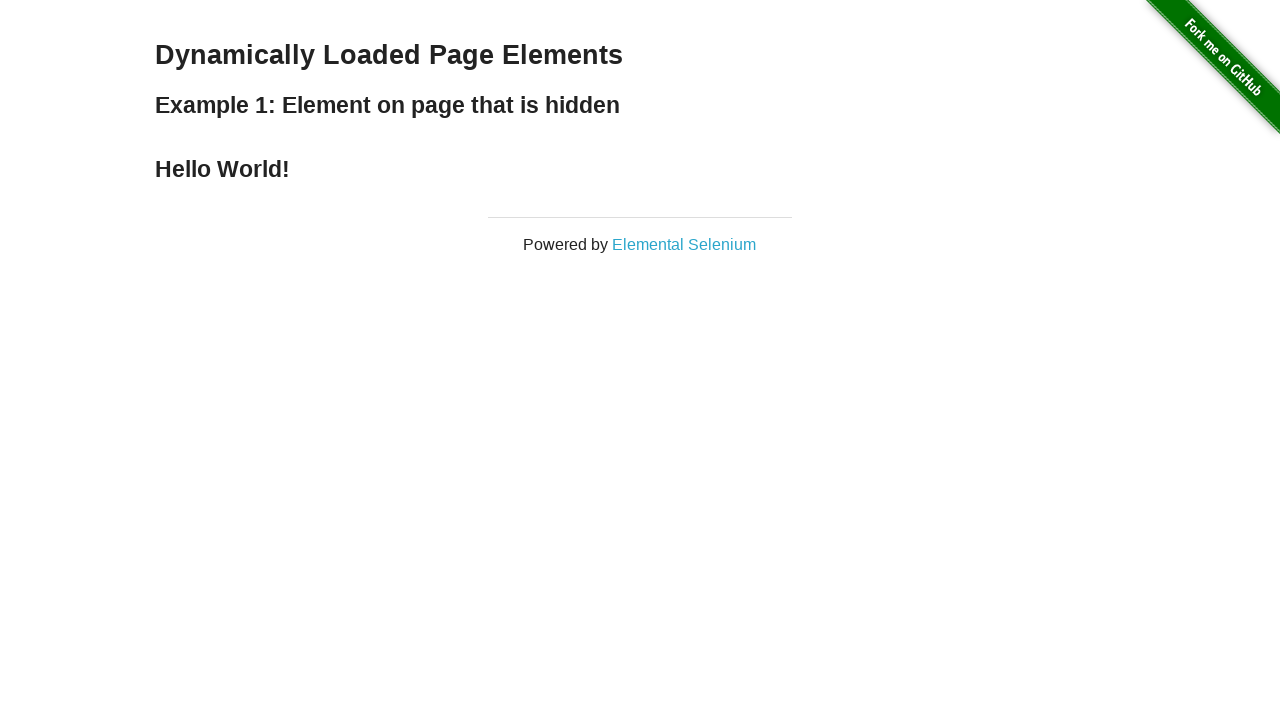

Verified that the finish element is displayed
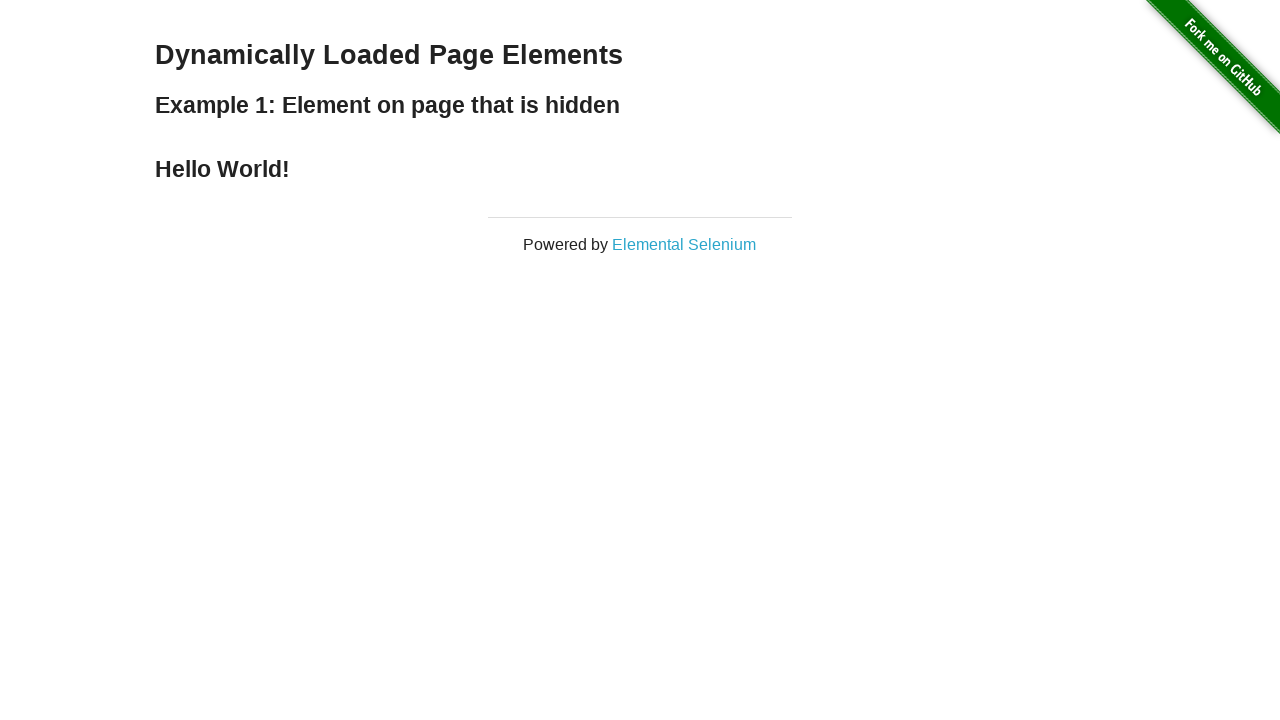

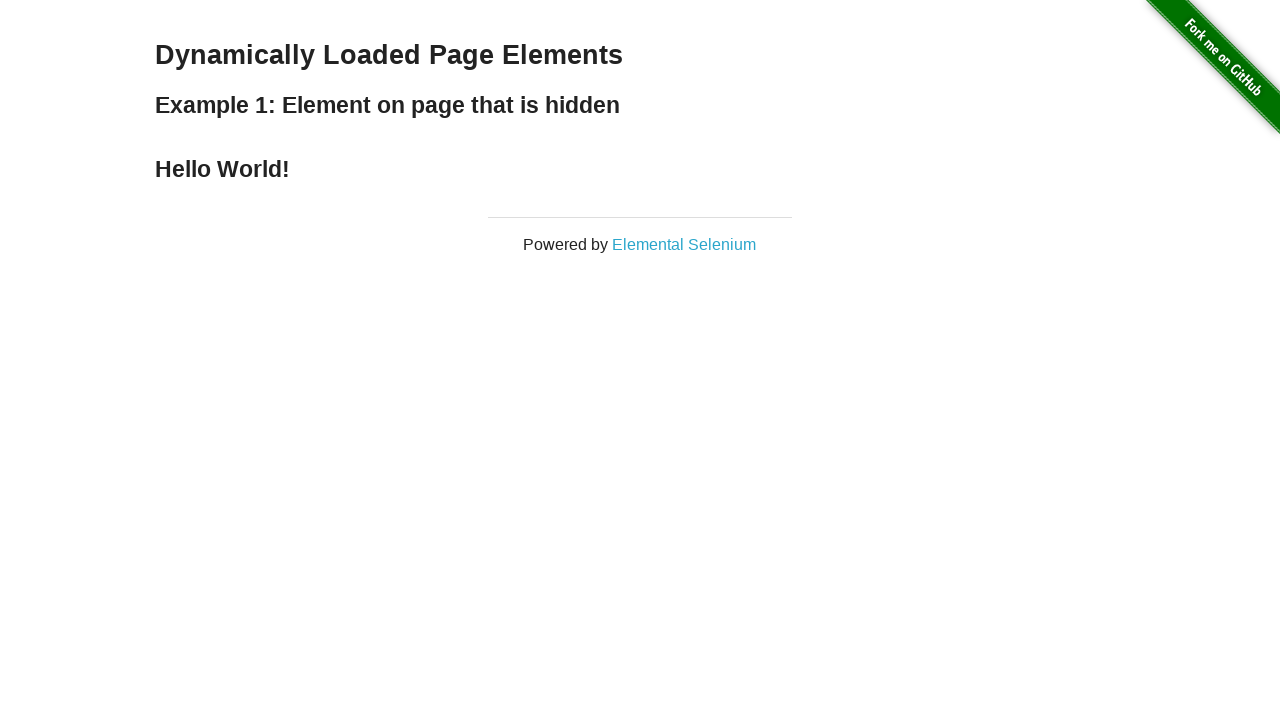